Tests JavaScript prompt alert handling by clicking a button to trigger a prompt, entering text into the prompt, and accepting it

Starting URL: https://v1.training-support.net/selenium/javascript-alerts

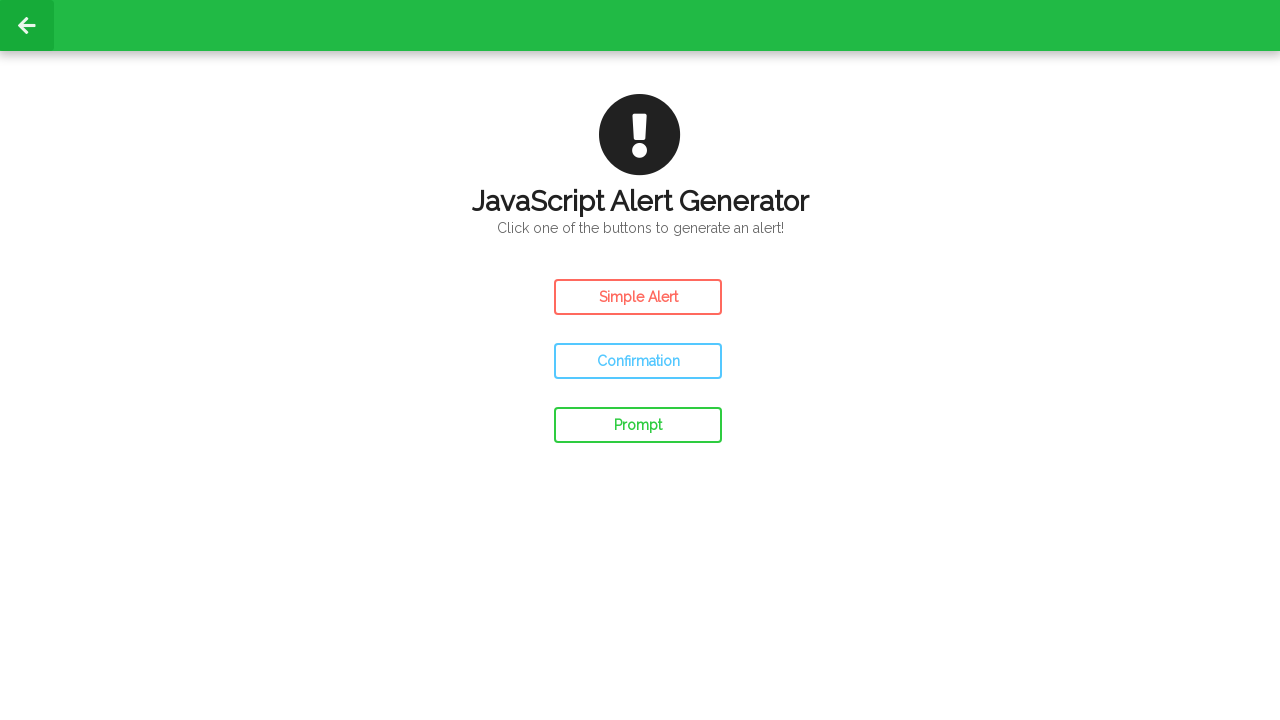

Clicked prompt button to trigger JavaScript prompt alert at (638, 425) on #prompt
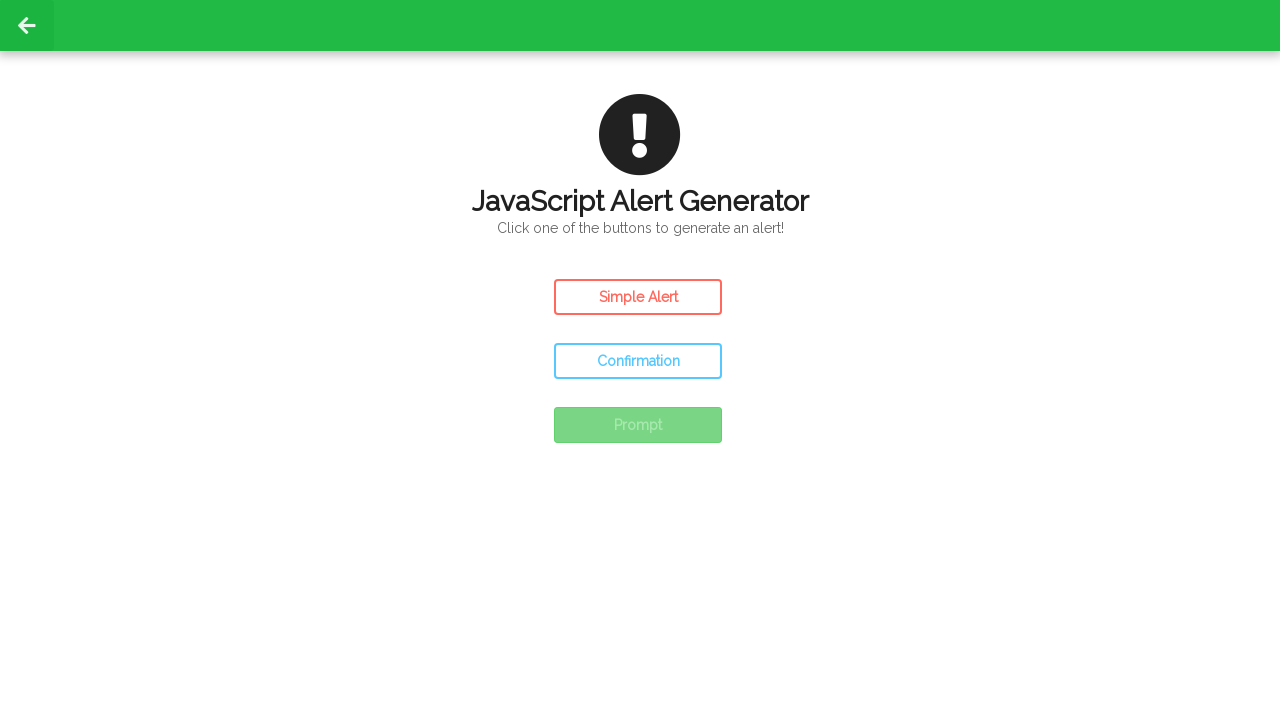

Set up dialog handler to accept prompt with text 'Awesome!'
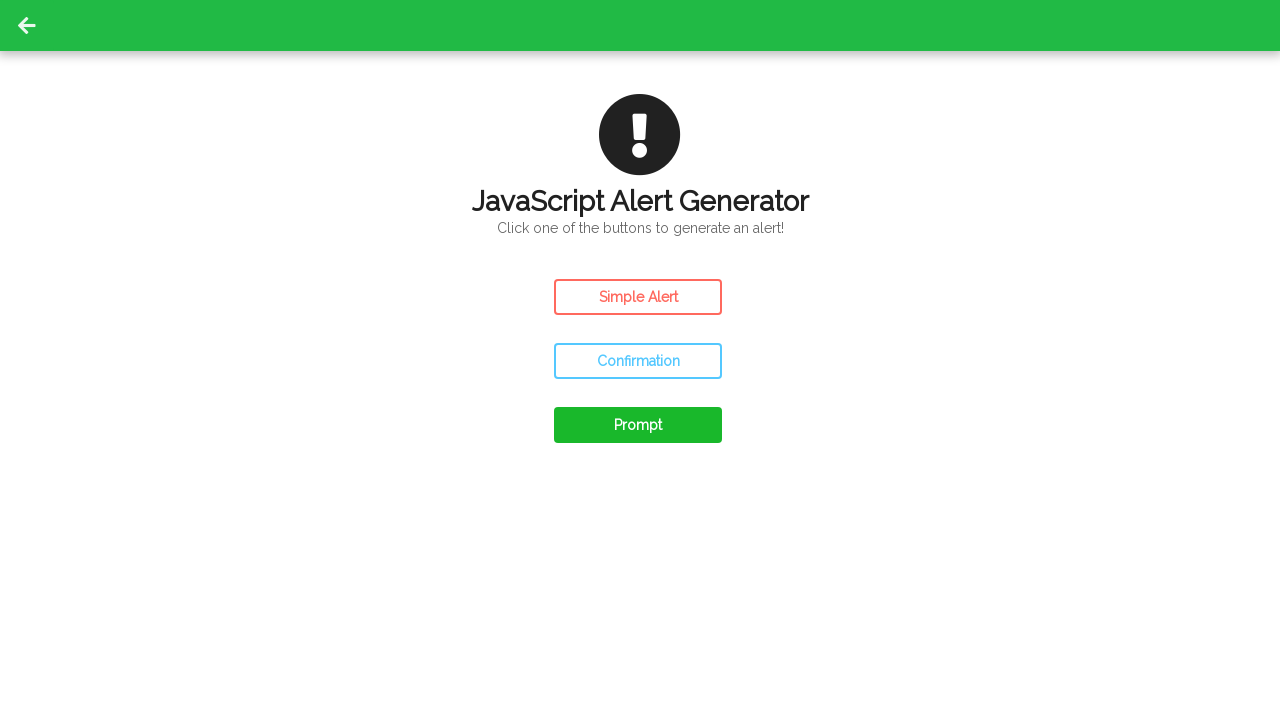

Re-clicked prompt button to trigger dialog with handler active at (638, 425) on #prompt
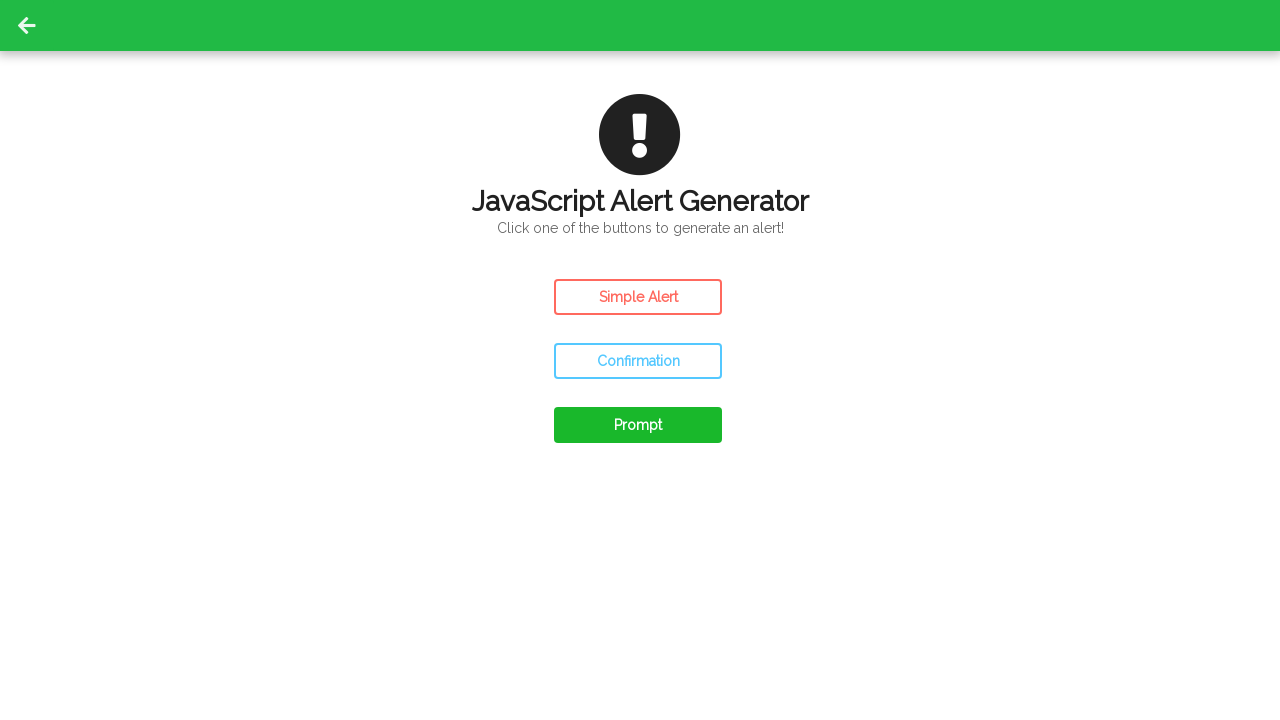

Waited 500ms for prompt dialog interaction to complete
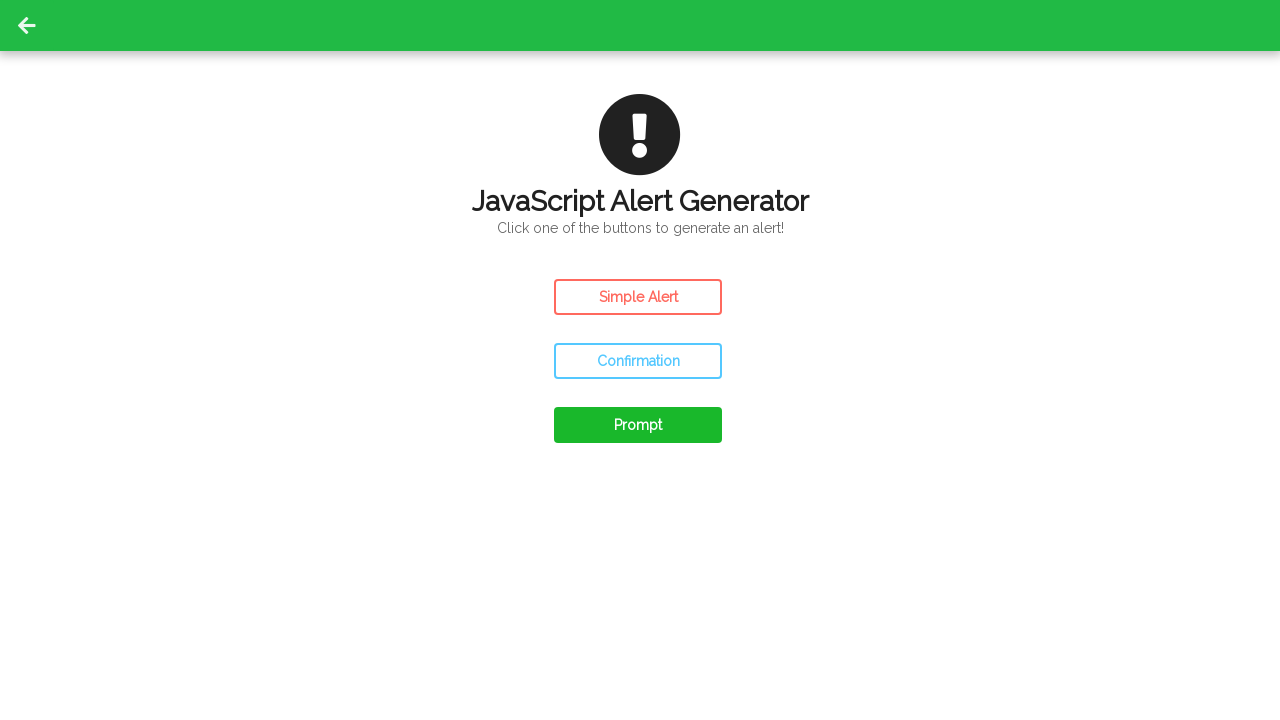

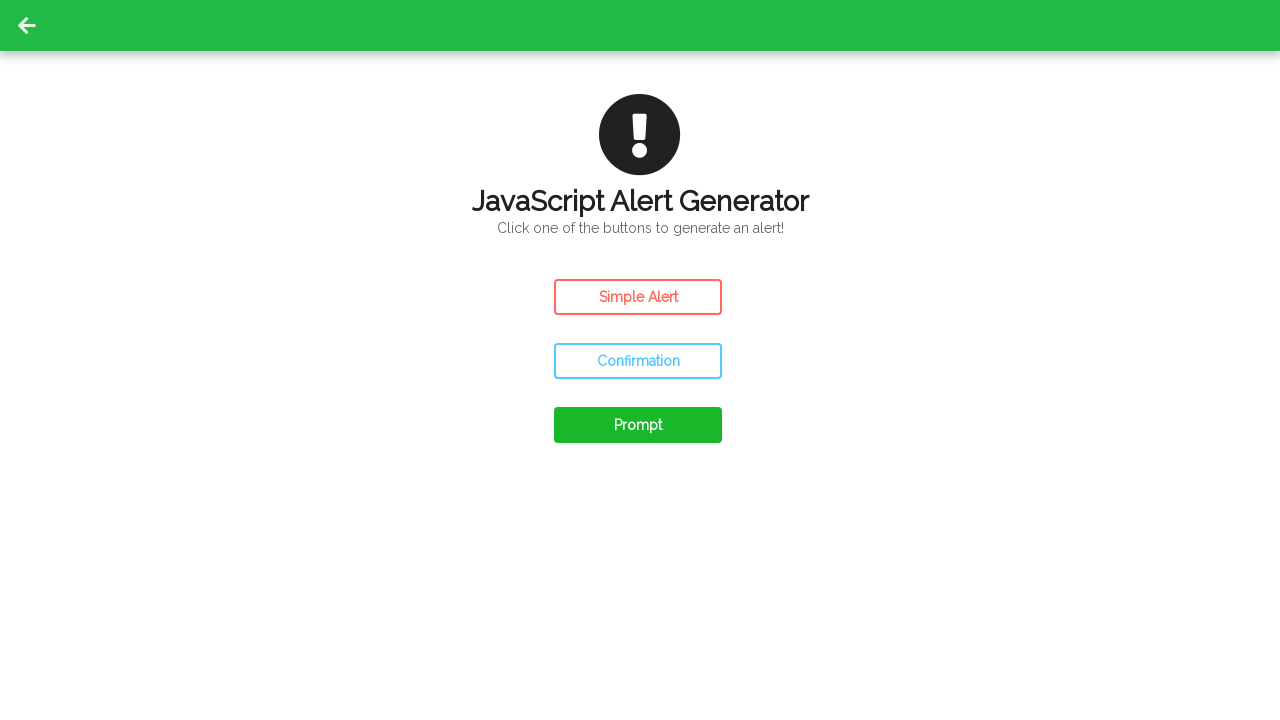